Tests login attempt without entering any credentials and verifies required field errors

Starting URL: https://opensource-demo.orangehrmlive.com/web/index.php/auth/login

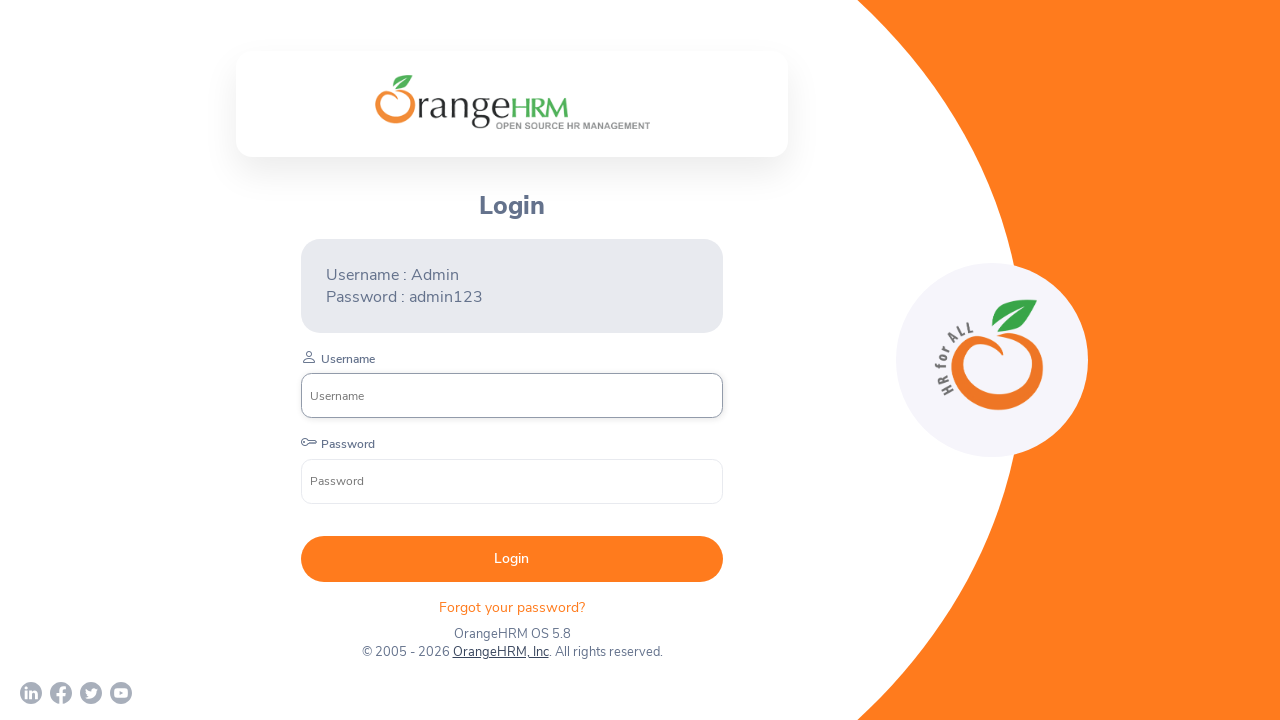

Clicked login button without entering any credentials at (512, 559) on xpath=//button[@type='submit']
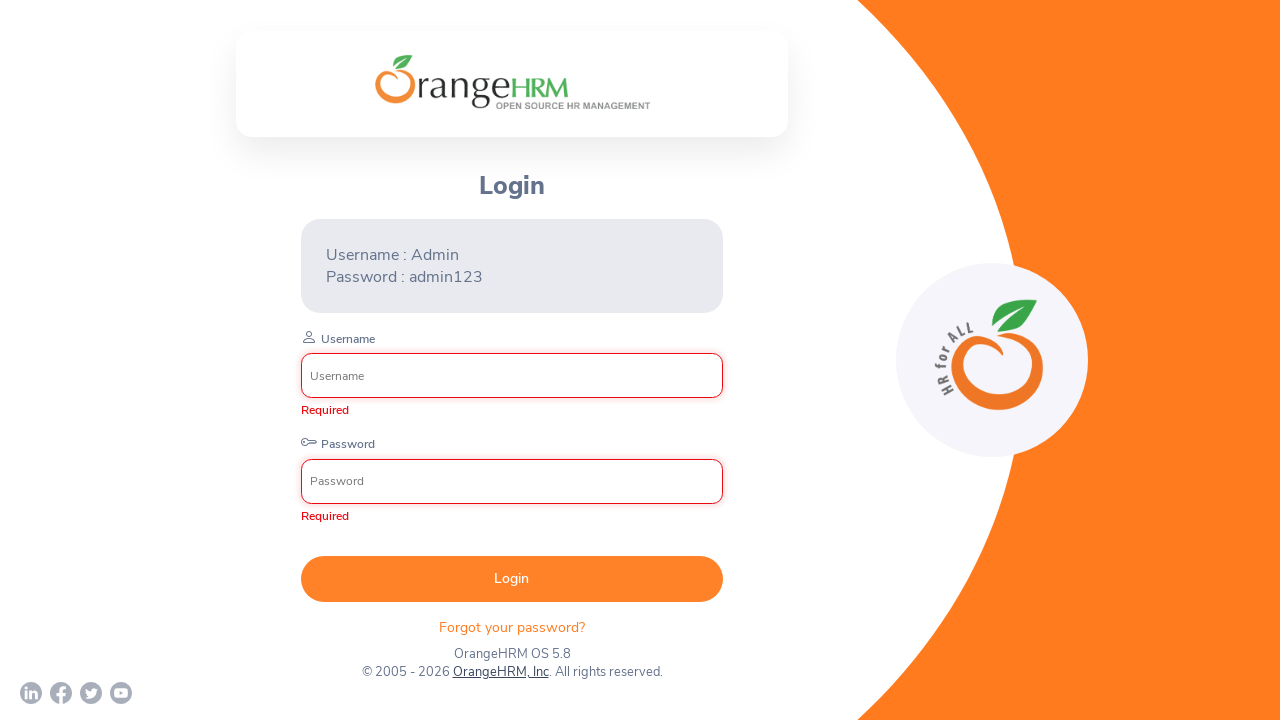

Located username error message element
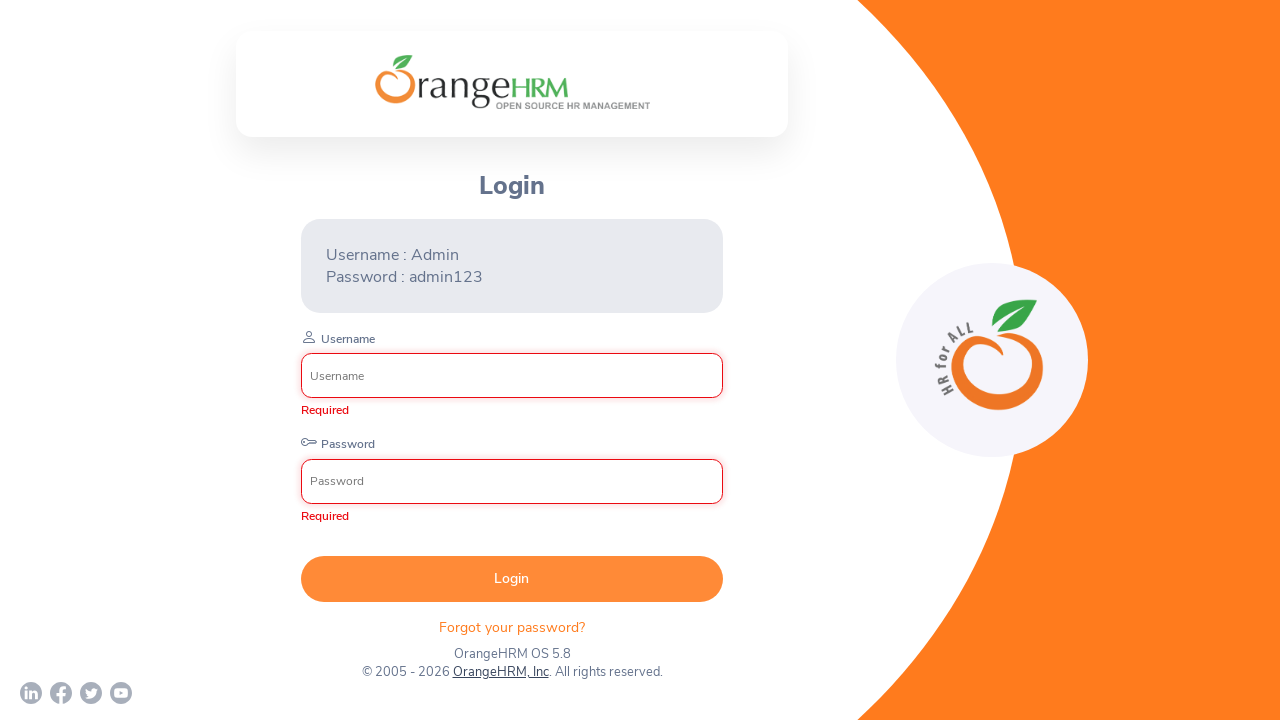

Waited for username error message to appear
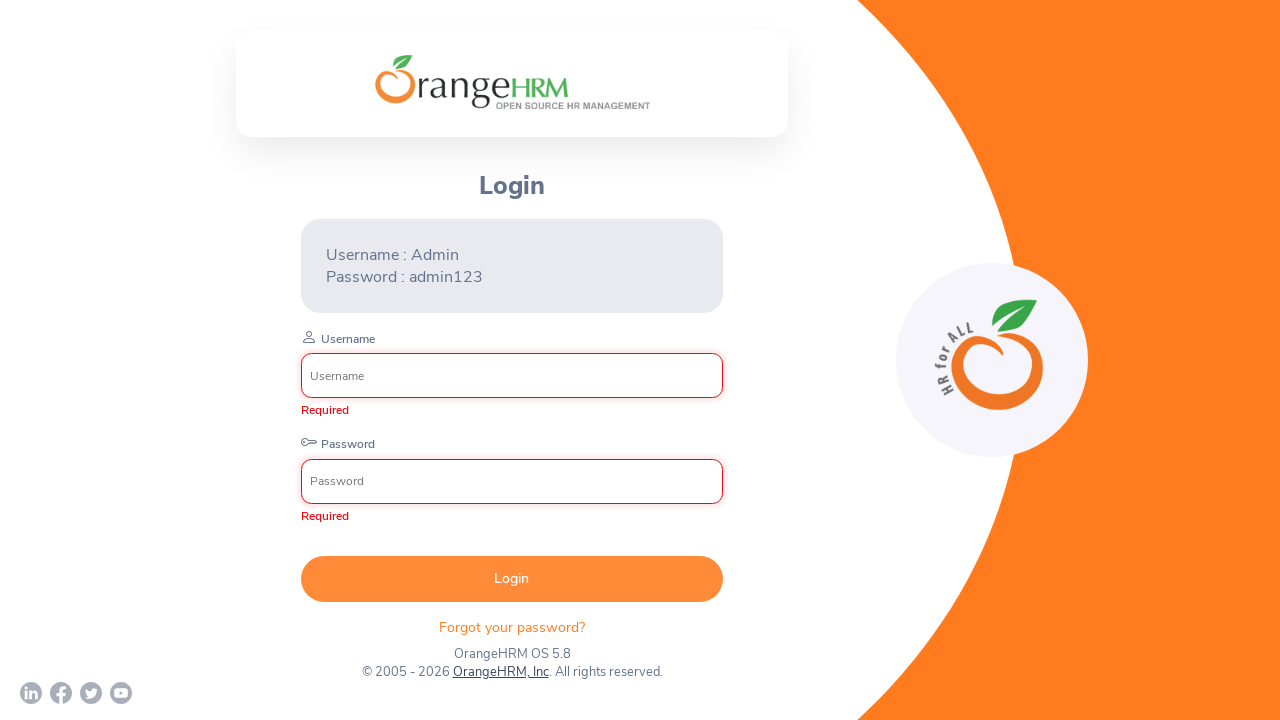

Verified username field shows 'Required' error message
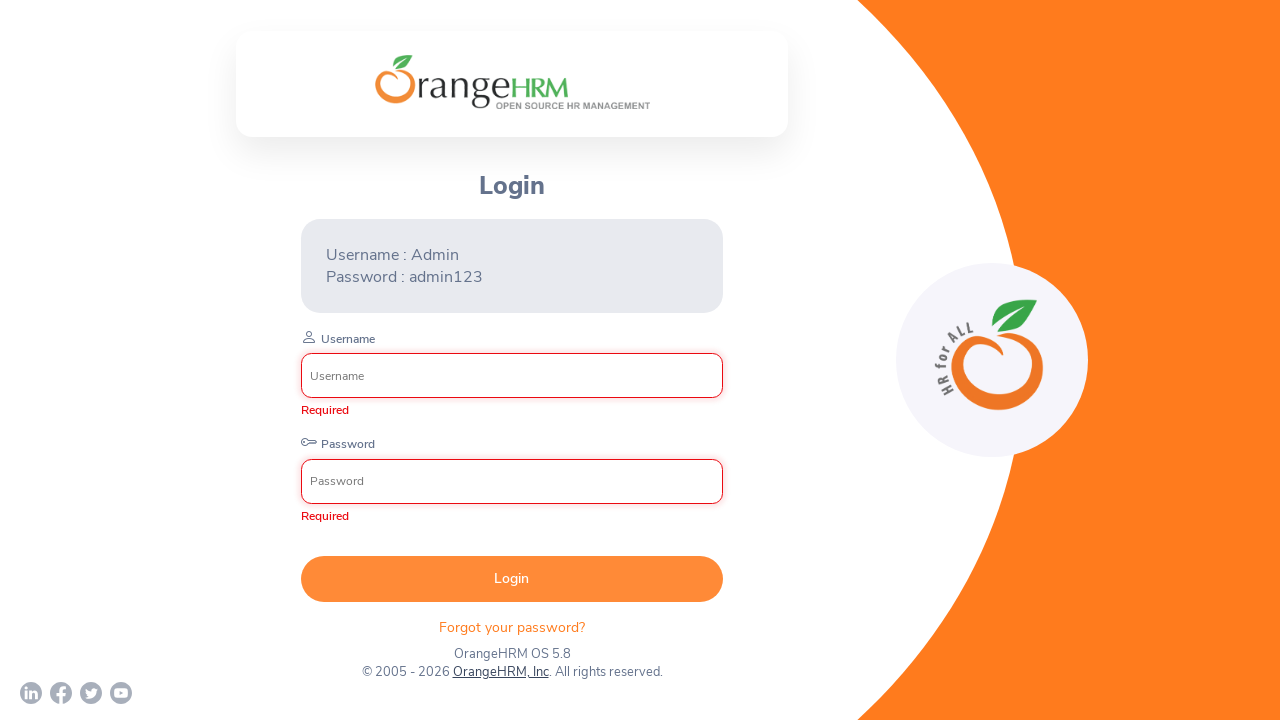

Located password error message element
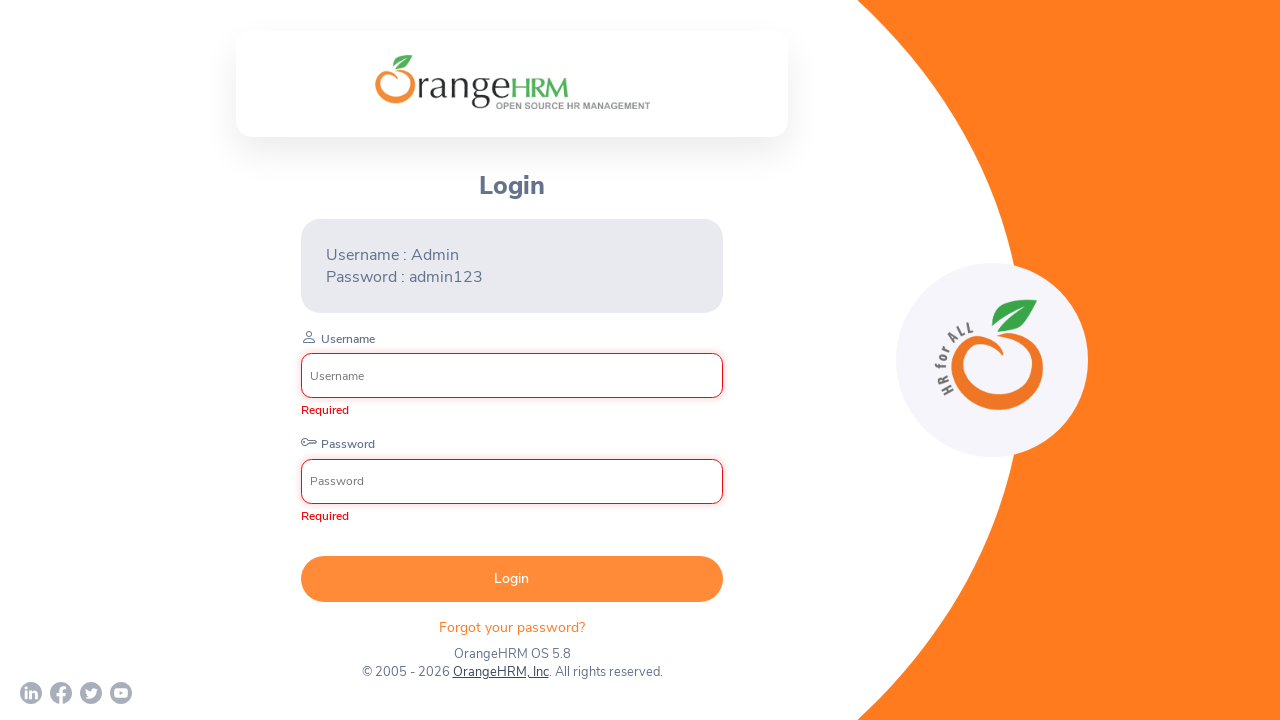

Verified password field shows 'Required' error message
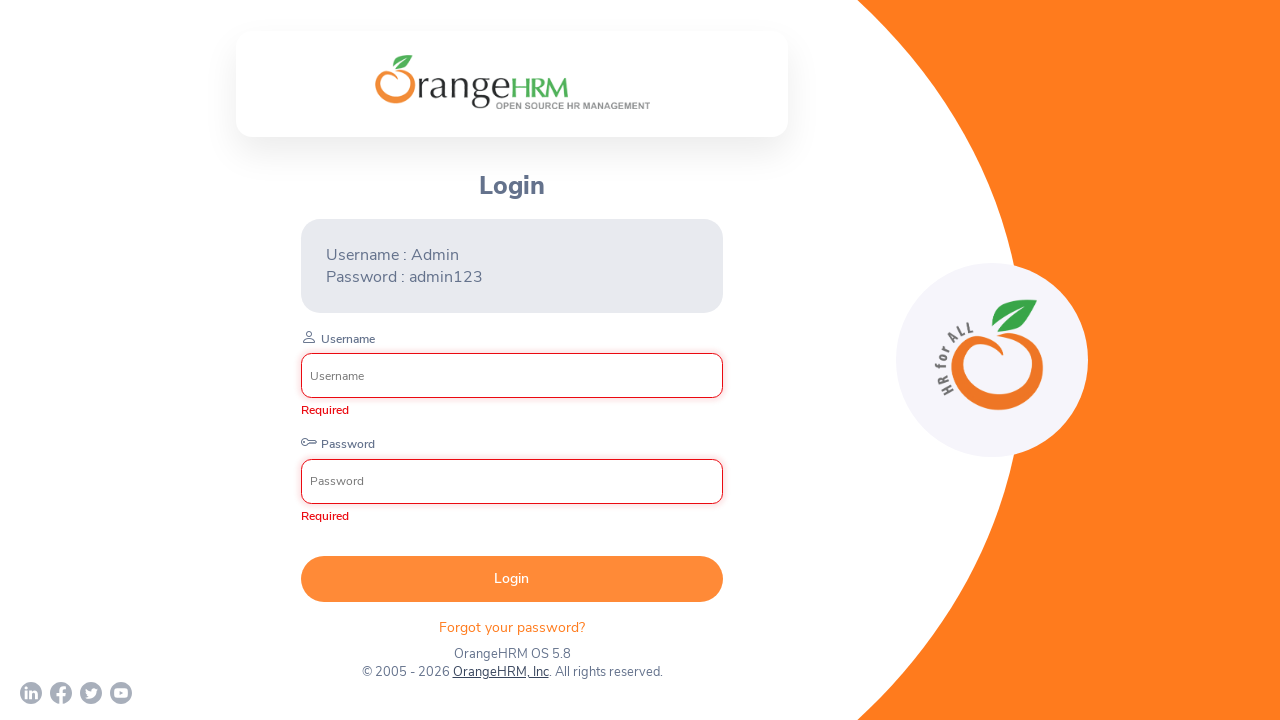

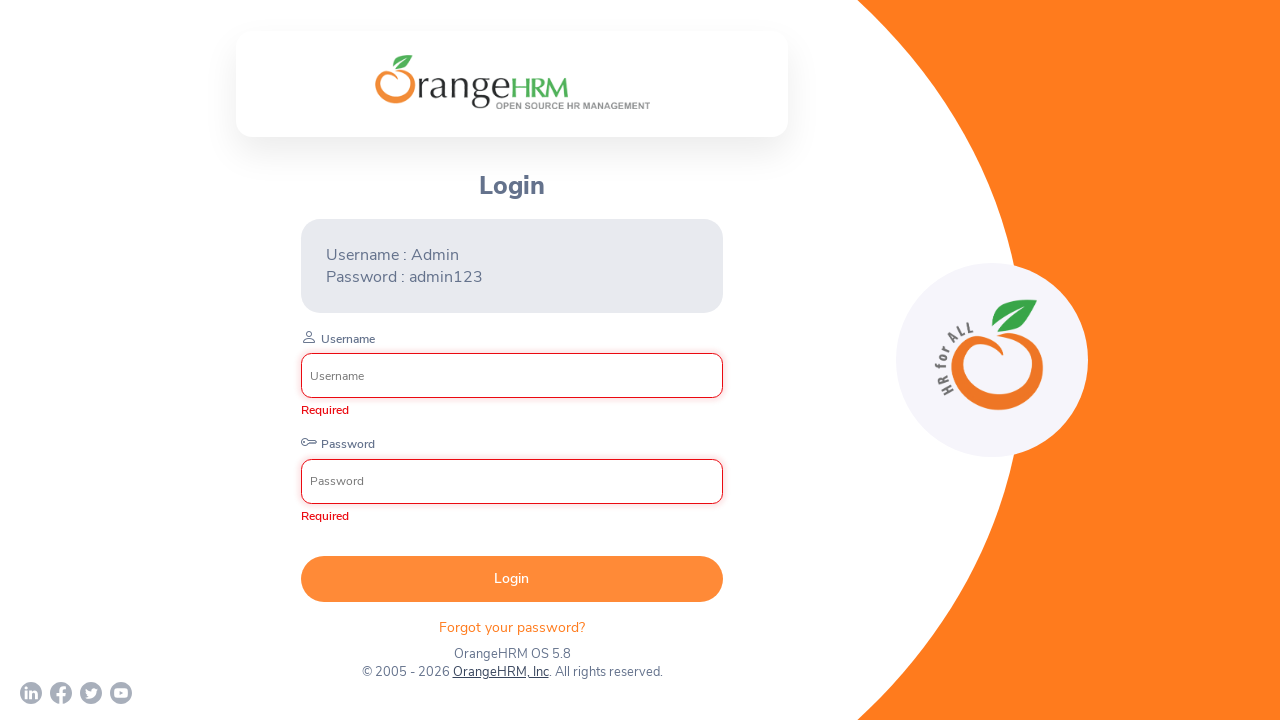